Tests double-click functionality on a button element by performing a double-click action and verifying the response

Starting URL: https://demoqa.com/buttons

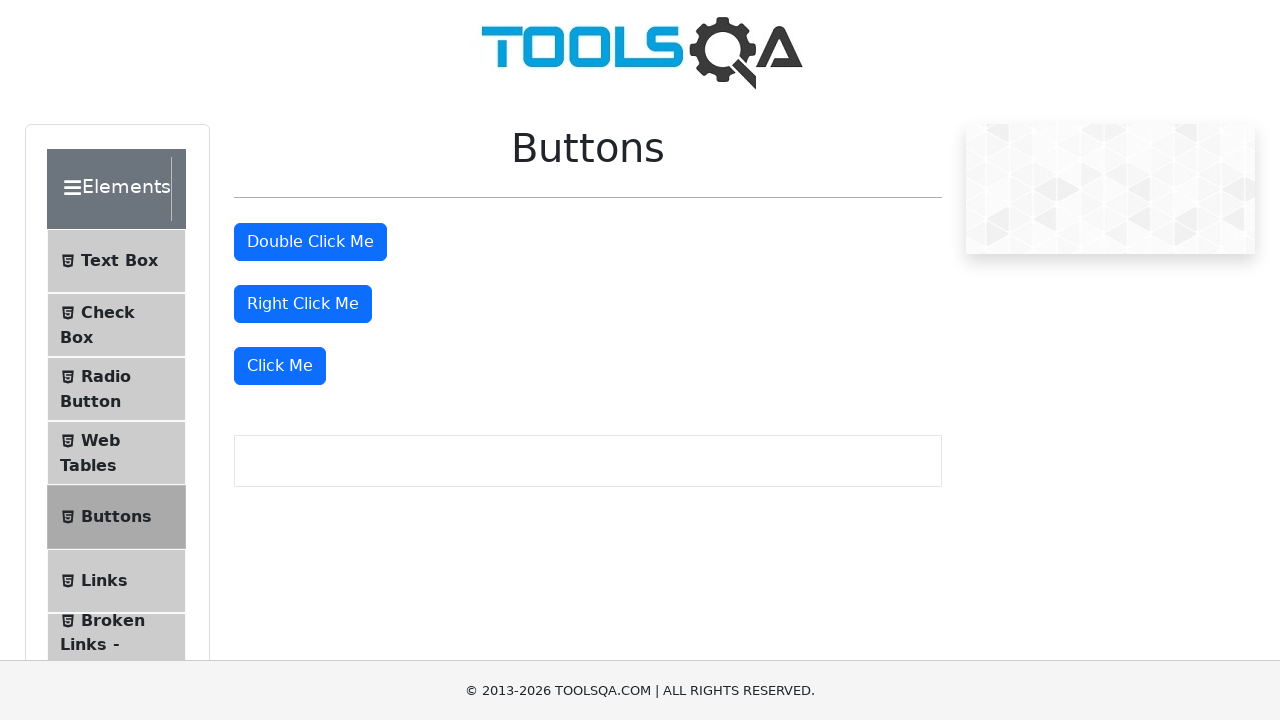

Double-clicked the double-click button element at (310, 242) on #doubleClickBtn
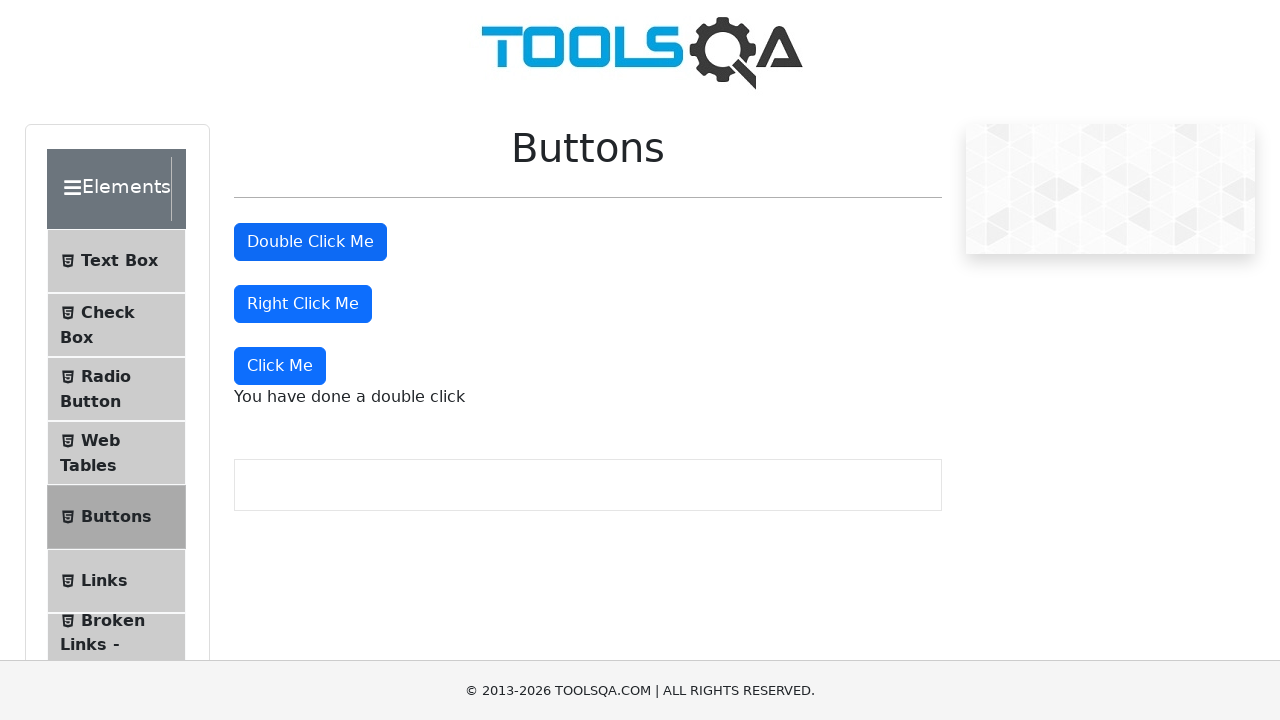

Waited 1 second for double-click action to complete
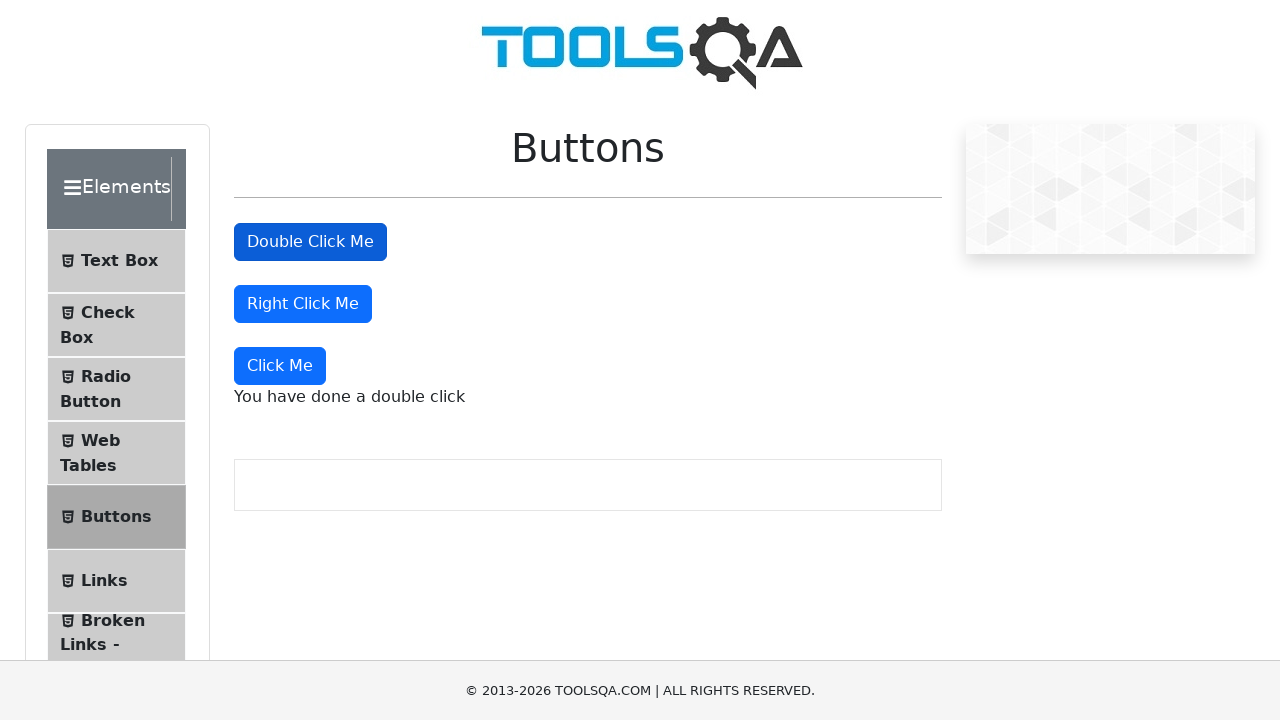

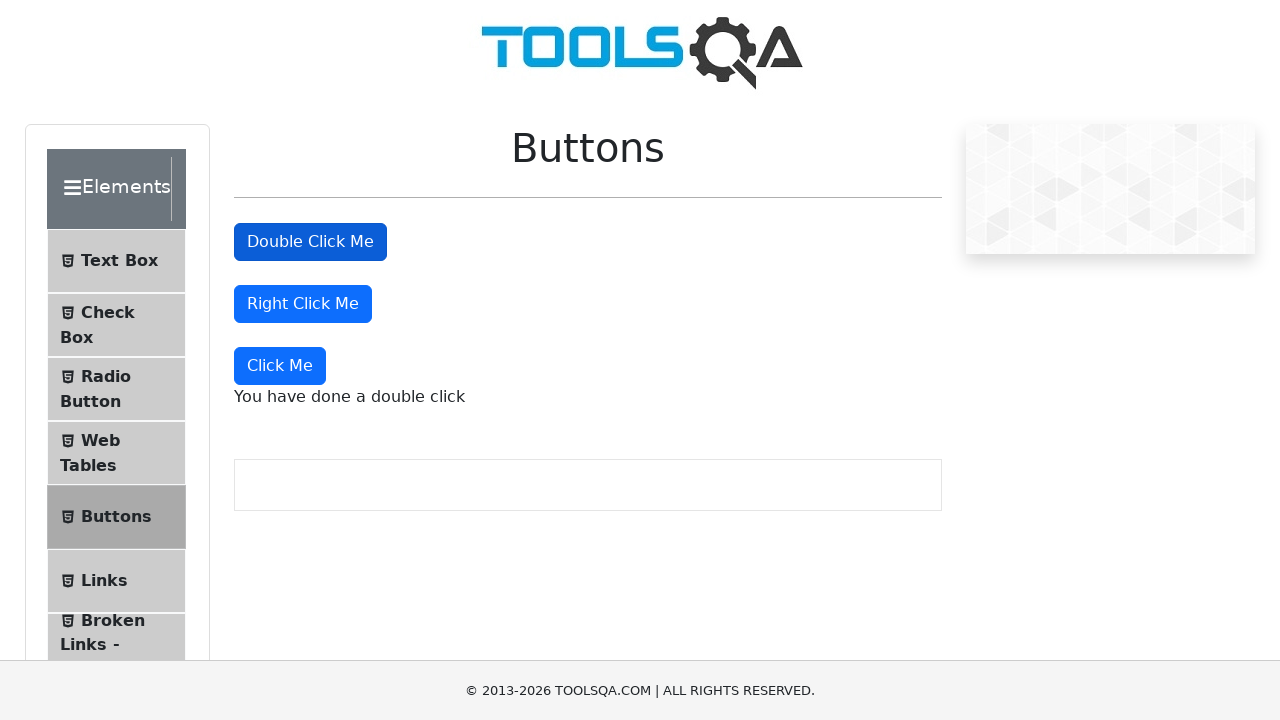